Tests input field interactions on a practice page by typing text, filling fields, and reading attribute values from input elements

Starting URL: https://letcode.in/edit

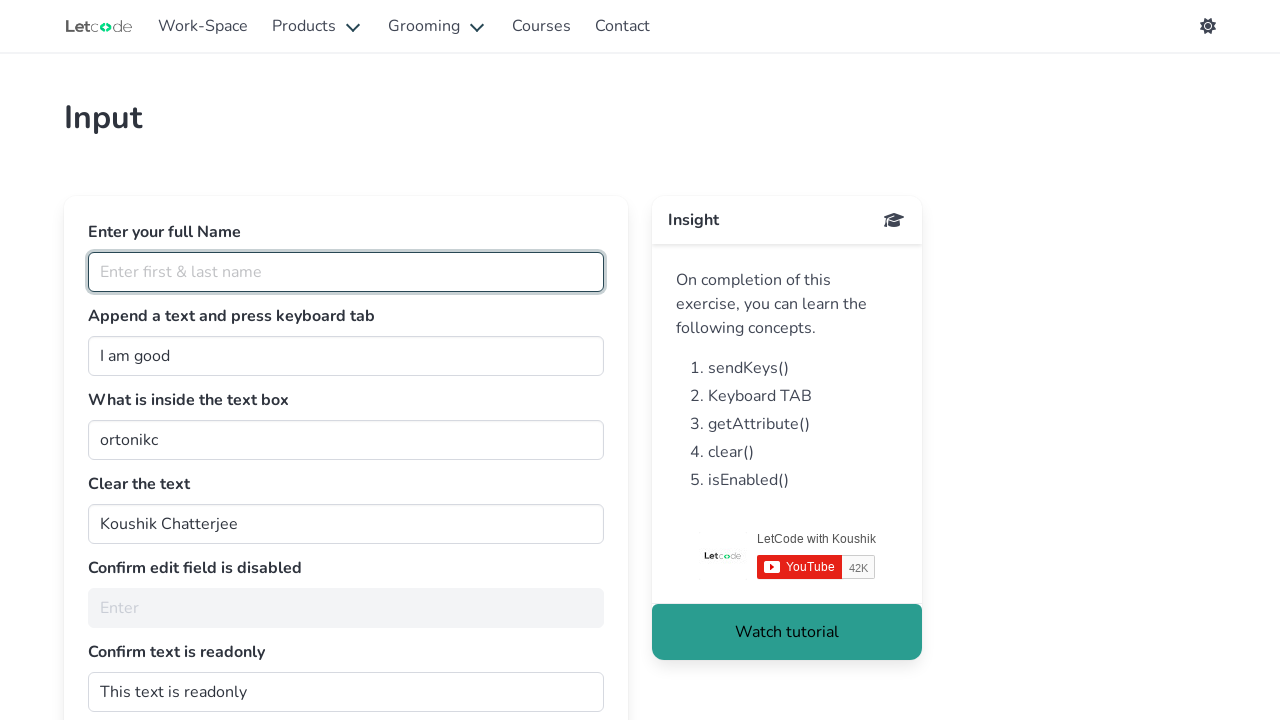

Typed 'Test Name' into full name field on #fullName
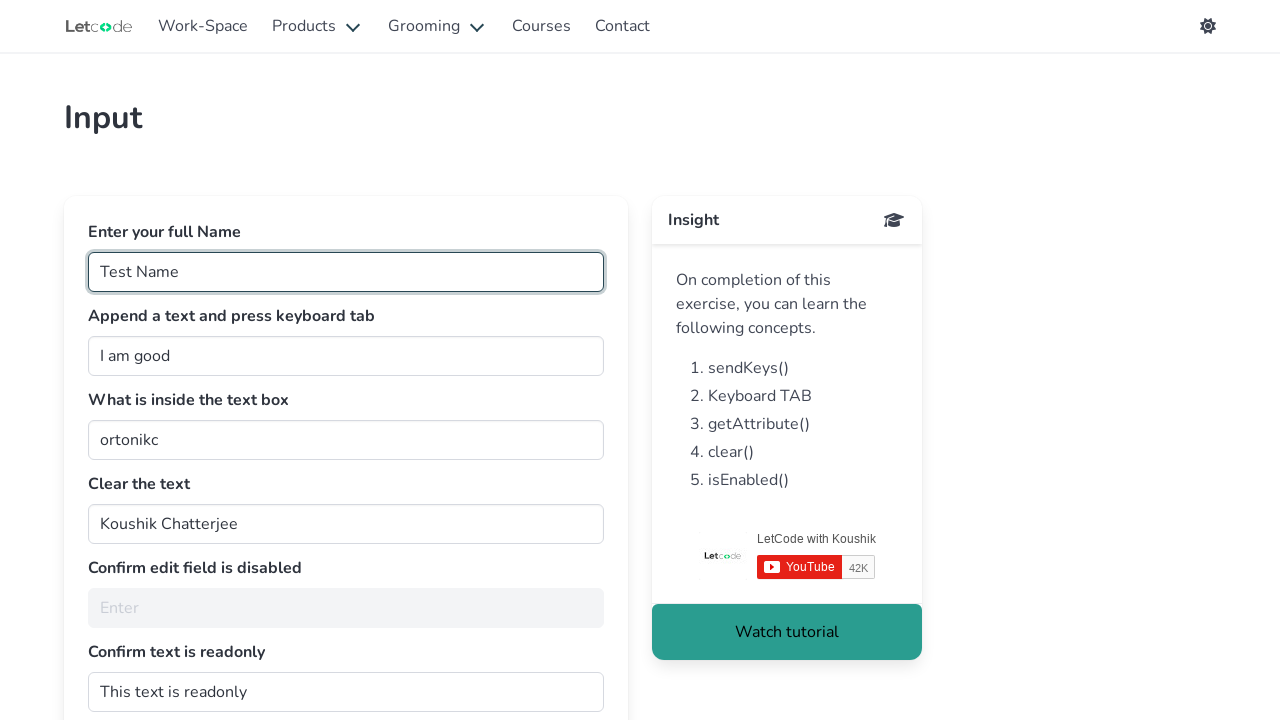

Typed 'Test Name' into full name field again on #fullName
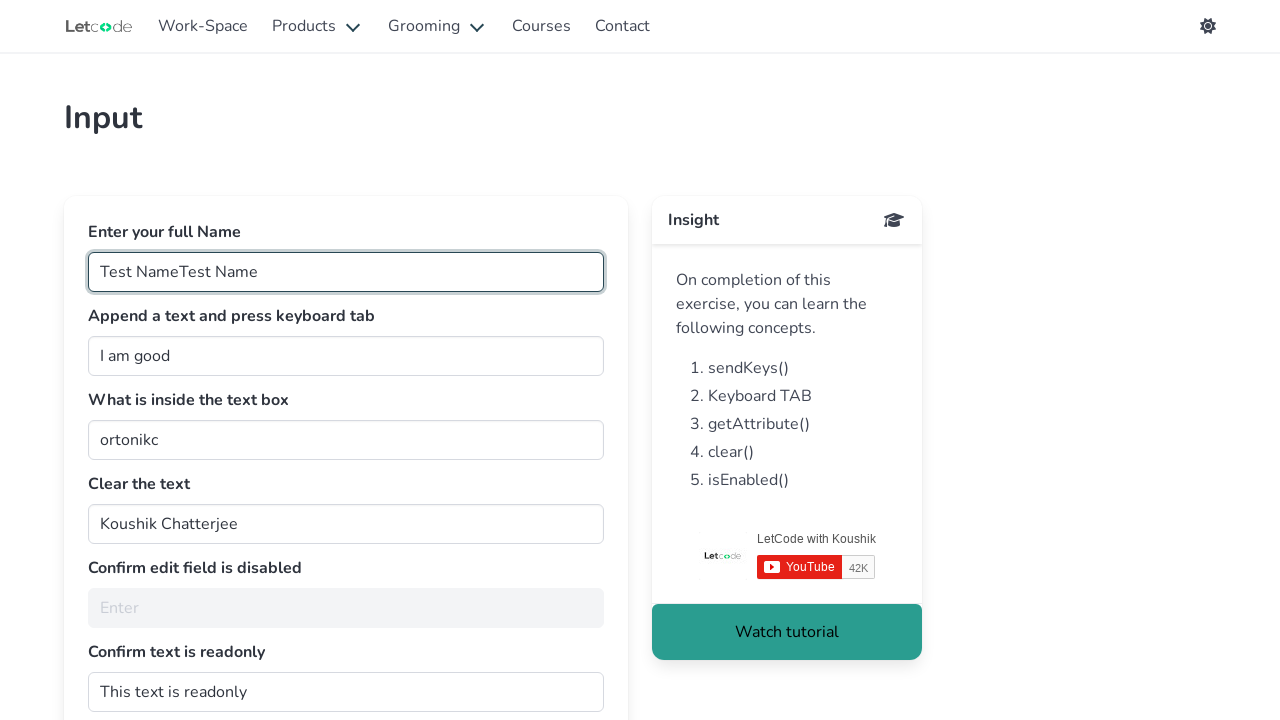

Filled full name field with 'Random Text' (replaced content) on #fullName
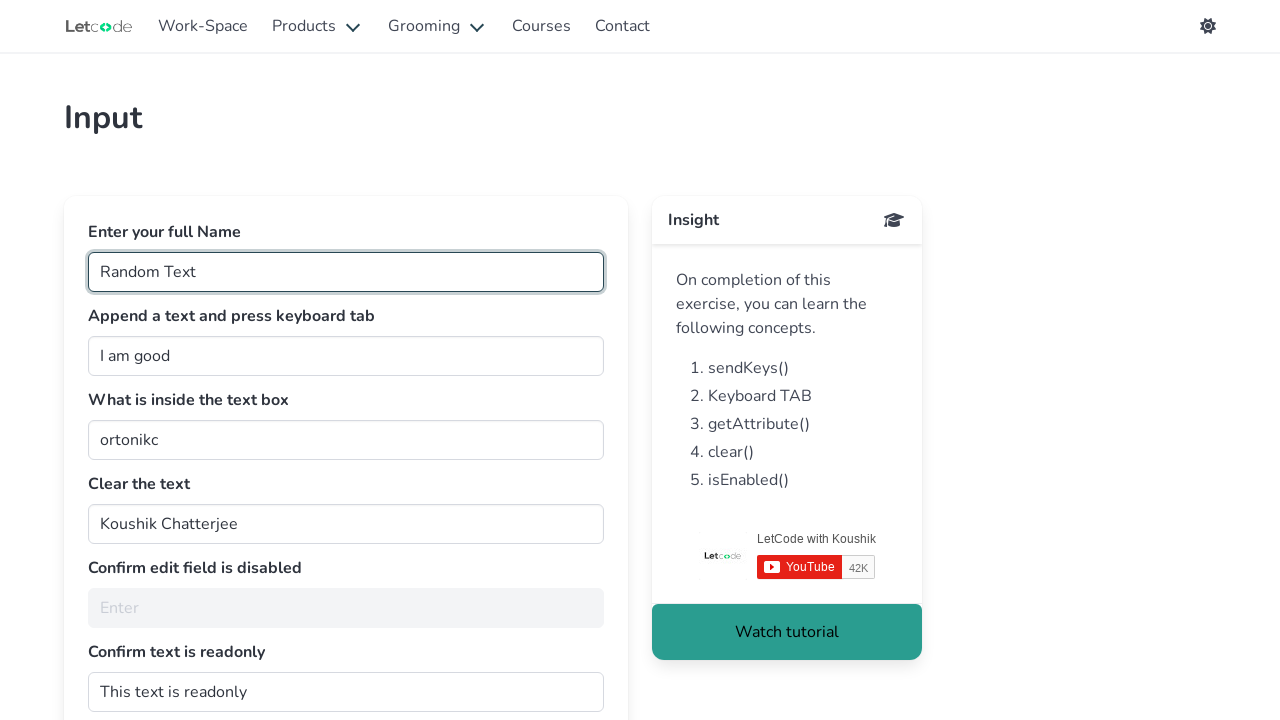

Filled full name field with 'Test Name' using page.fill method on #fullName
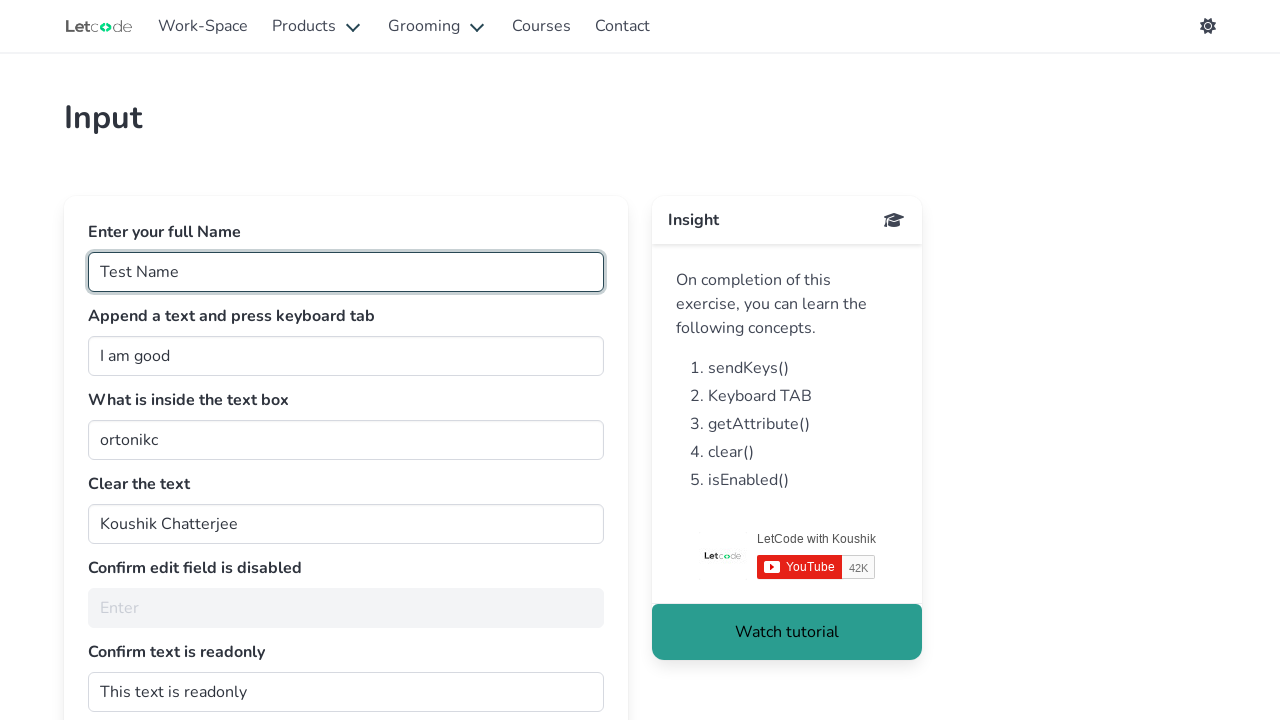

Retrieved attribute value from input element: ortonikc
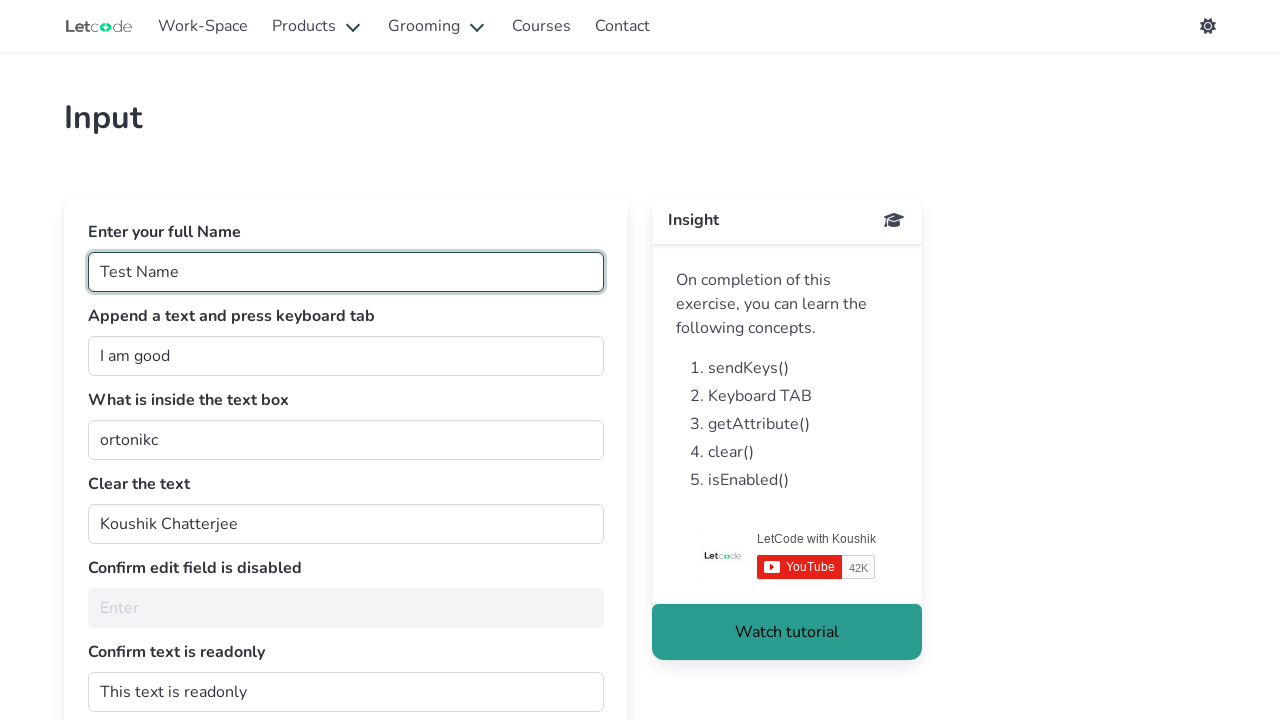

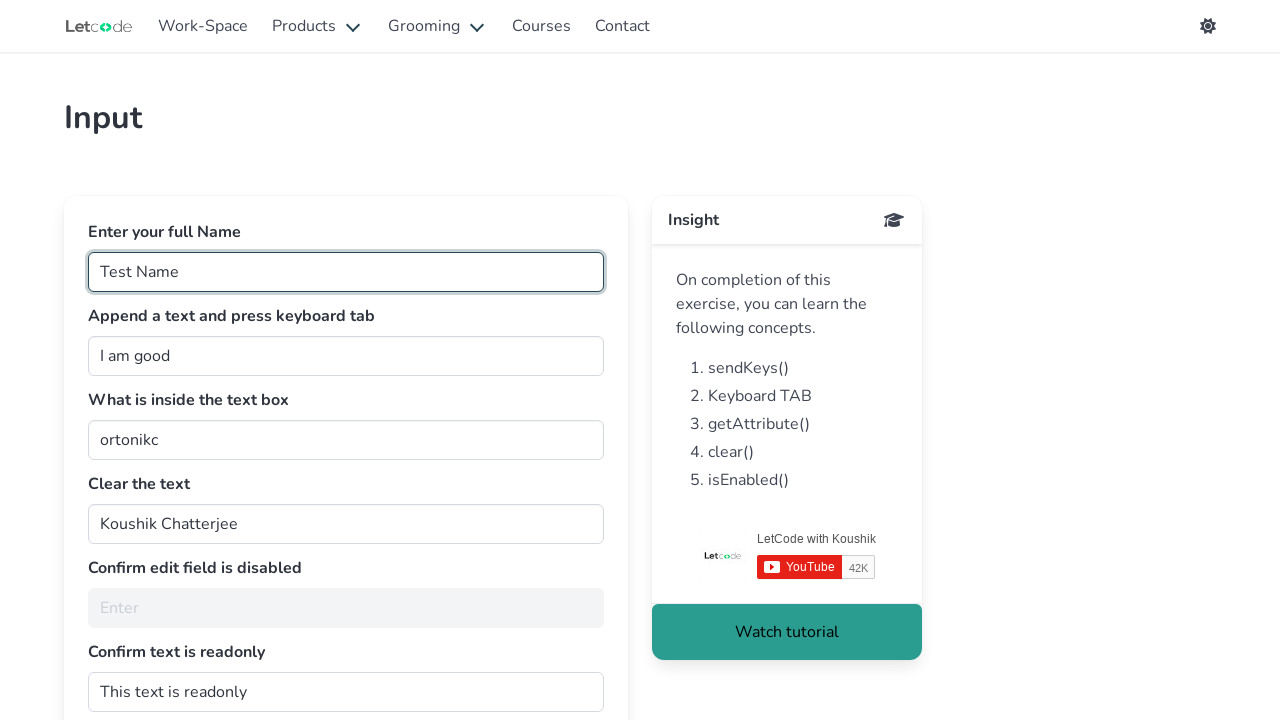